Tests keyboard events functionality by typing "Hello!" and pressing Enter, then verifying the message displayed on the page

Starting URL: https://training-support.net/webelements/keyboard-events

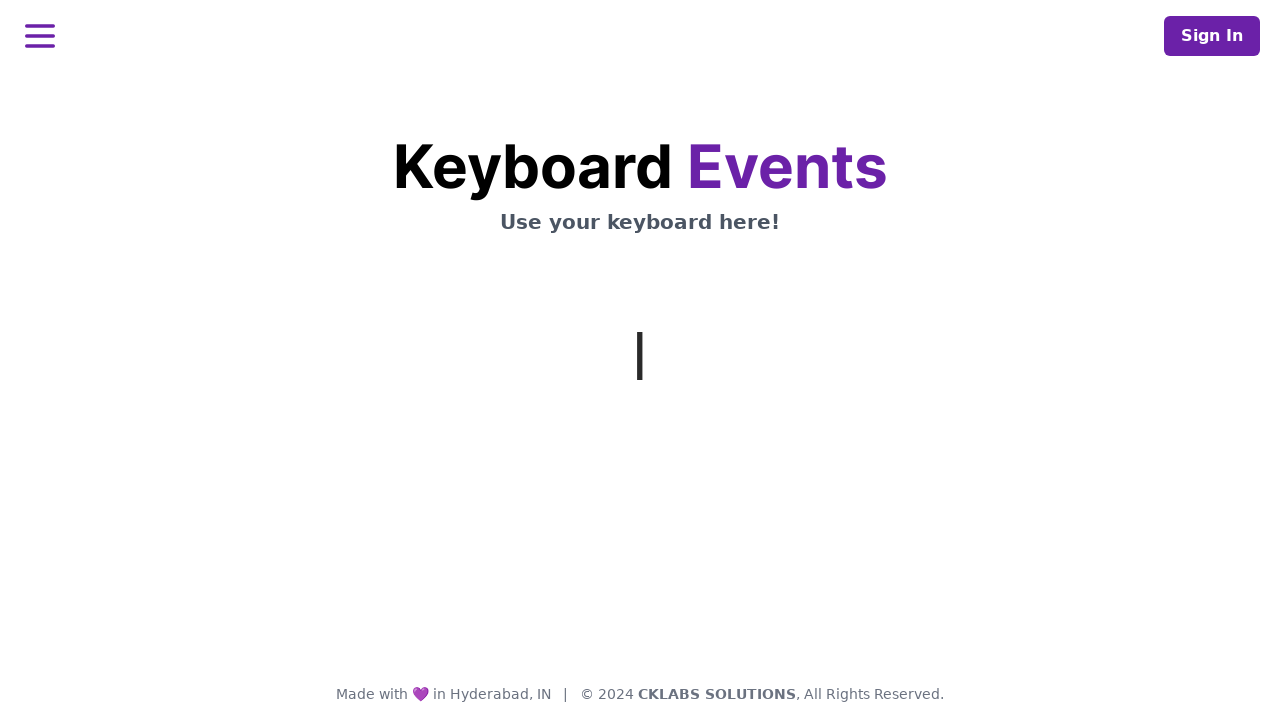

Typed 'Hello!' using keyboard
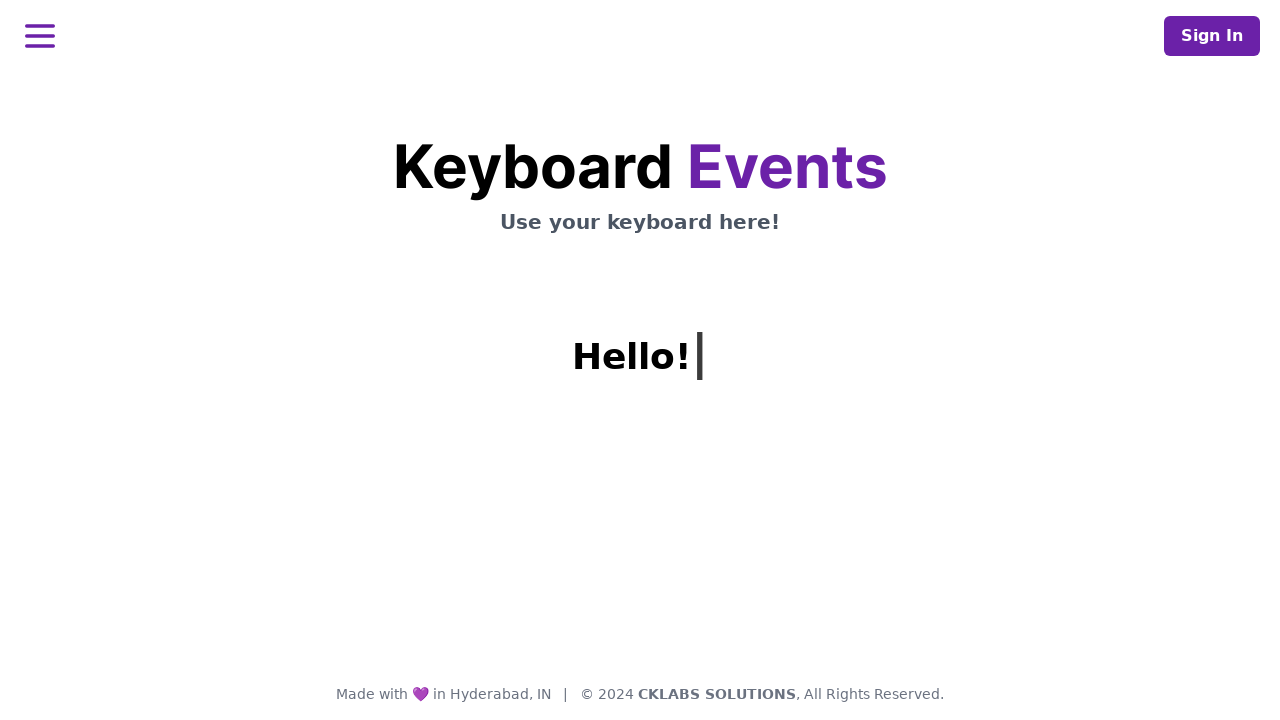

Pressed Enter key
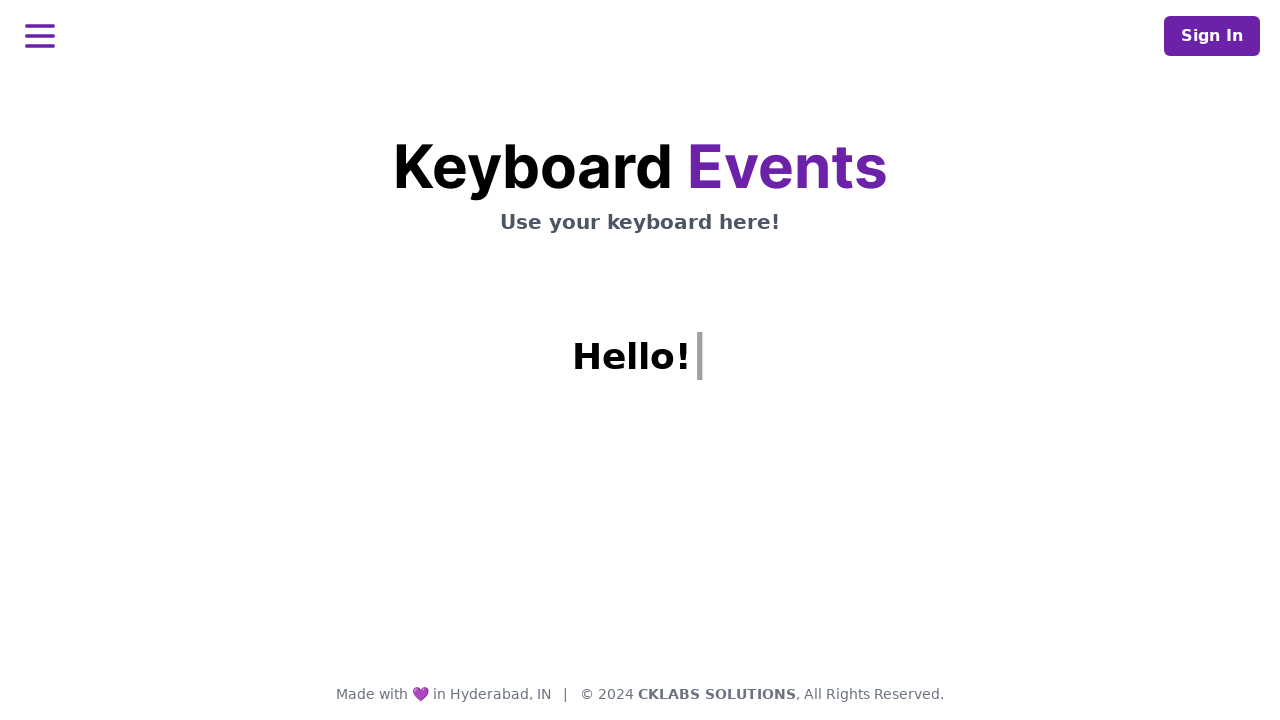

Message displayed on page - keyboard event test completed
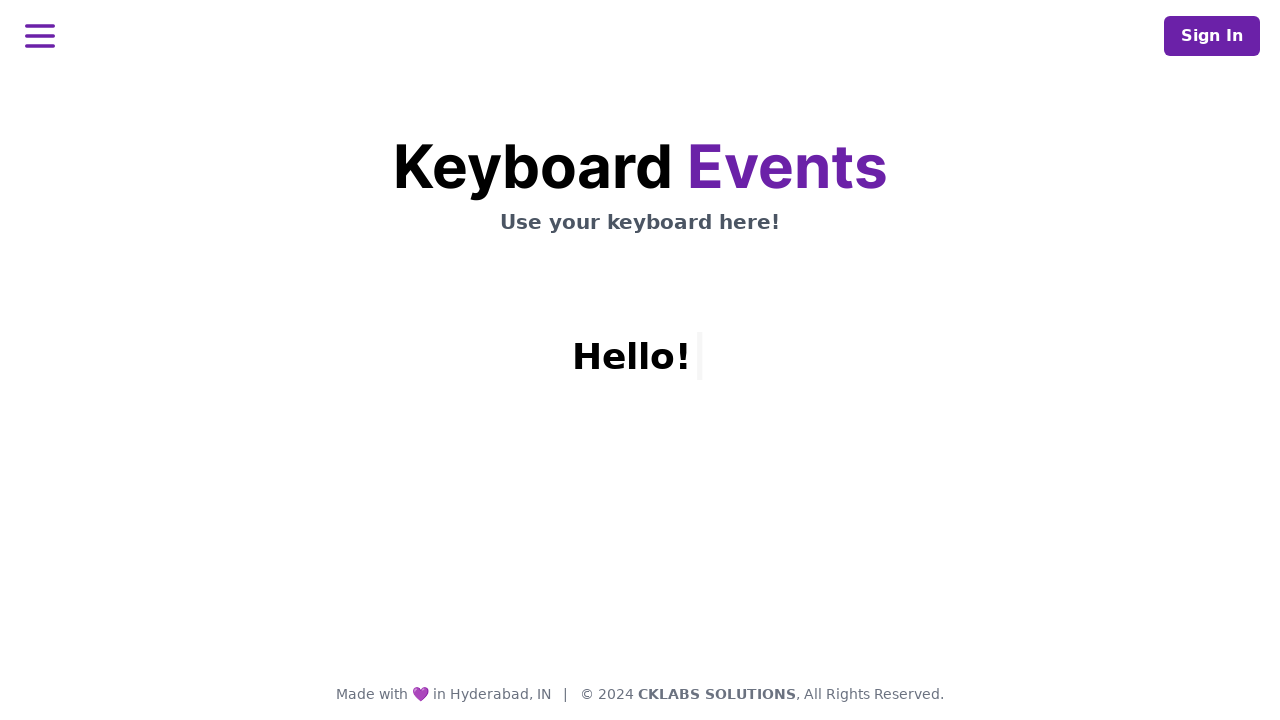

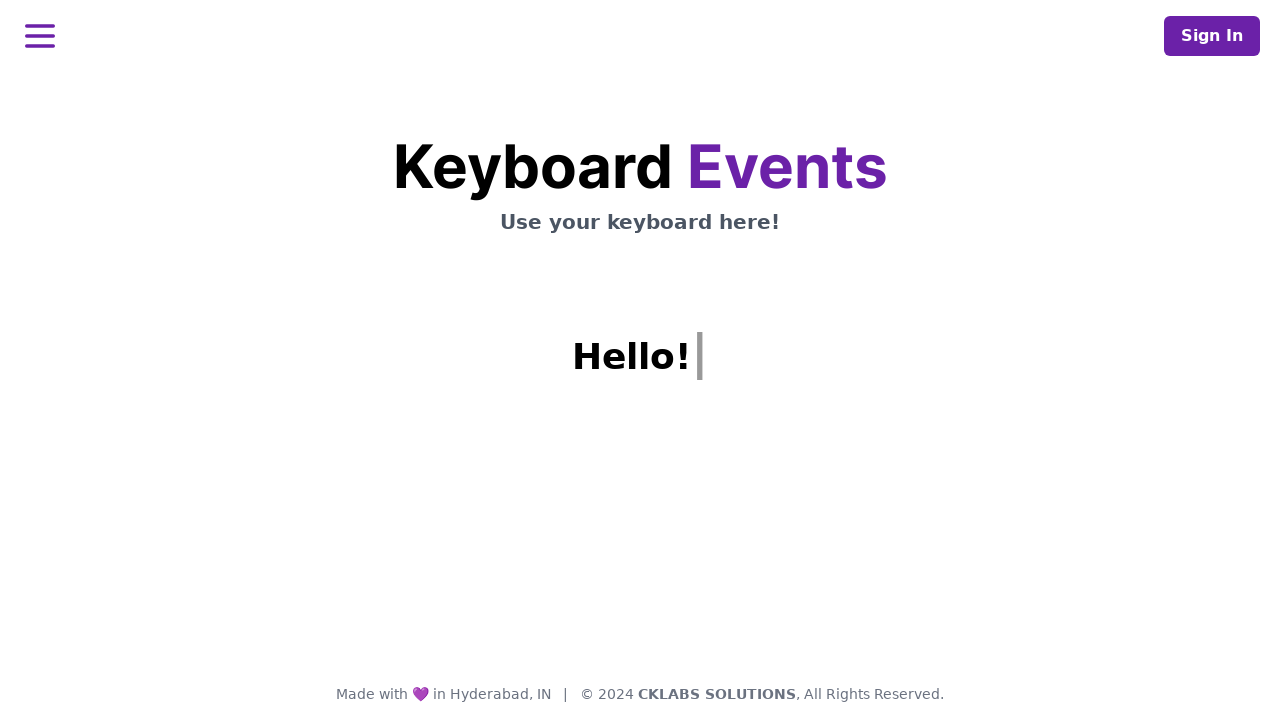